Tests handling of JavaScript alert dialogs by clicking submit, accepting the alert, reading a value, calculating result, and submitting the answer.

Starting URL: http://suninjuly.github.io/alert_accept.html

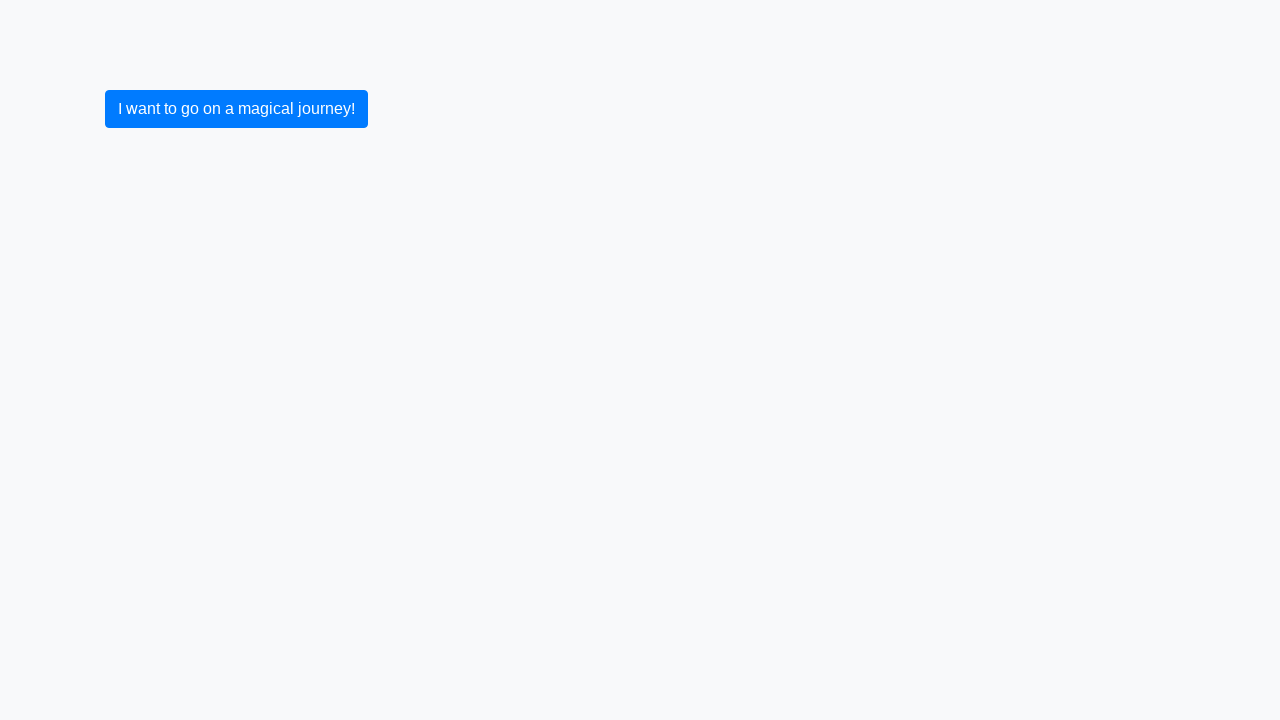

Set up dialog handler to automatically accept alerts
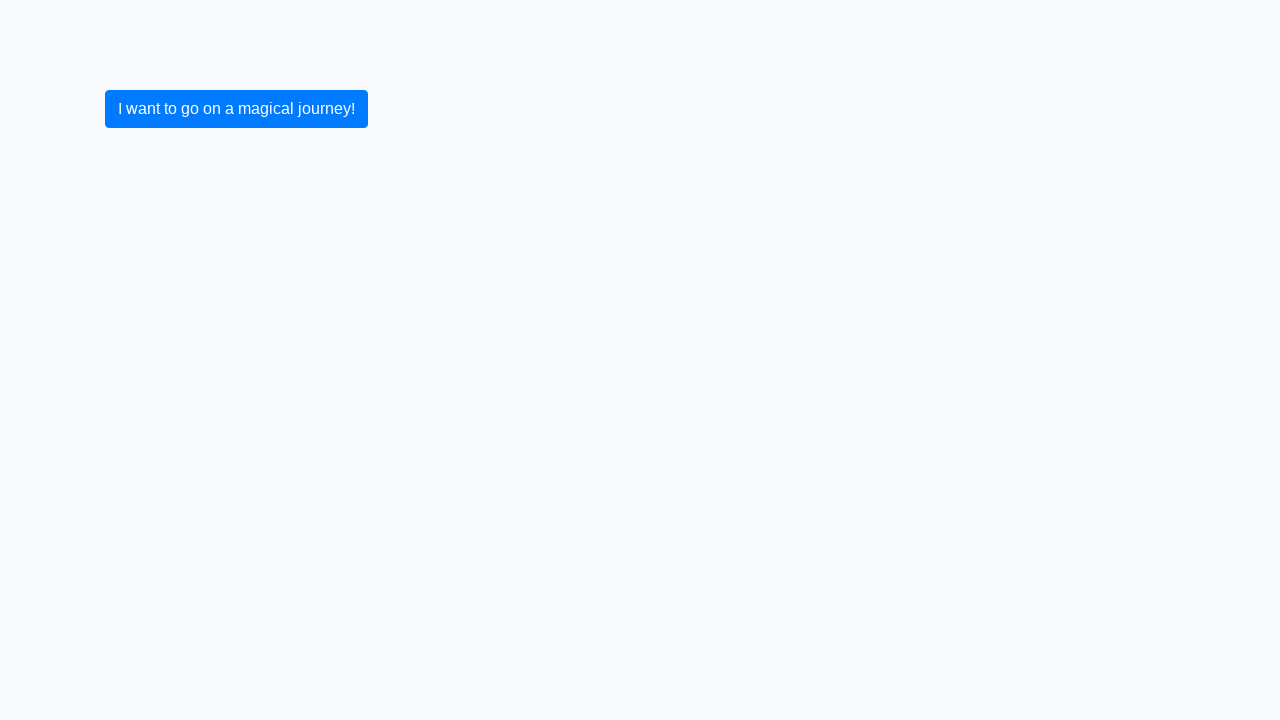

Clicked submit button to trigger JavaScript alert at (236, 109) on [type='submit']
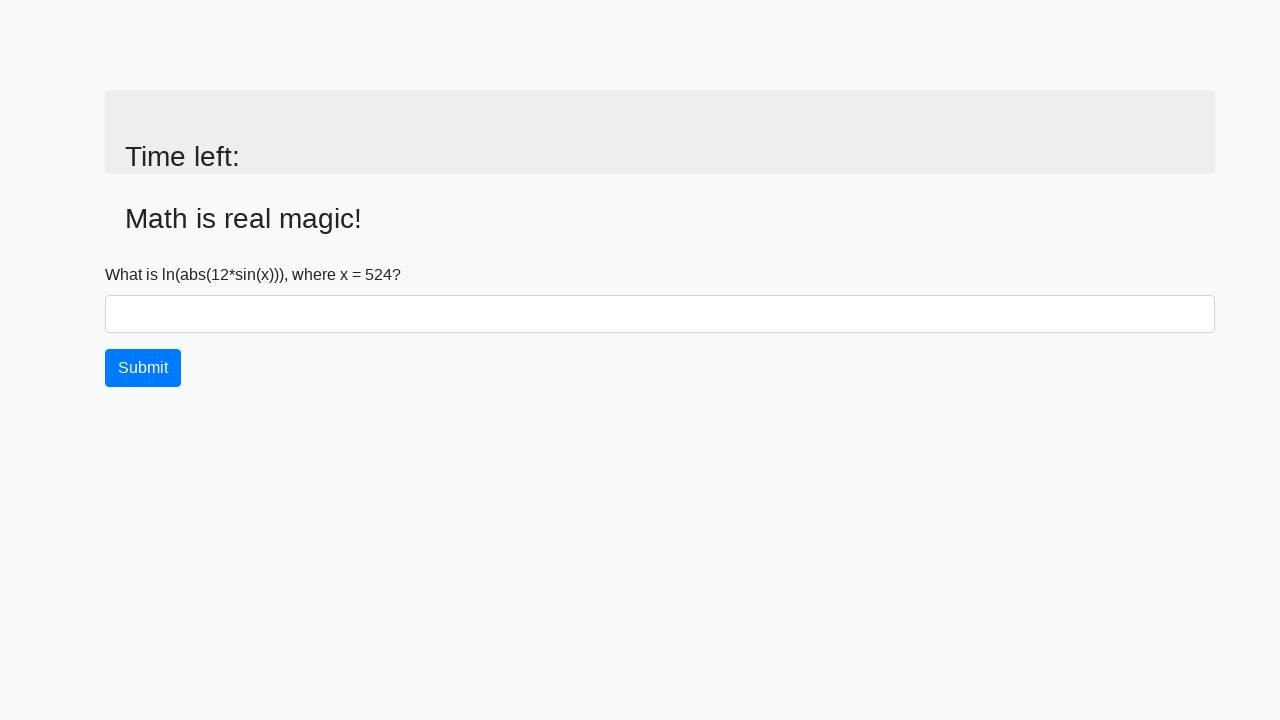

Read input value: 524
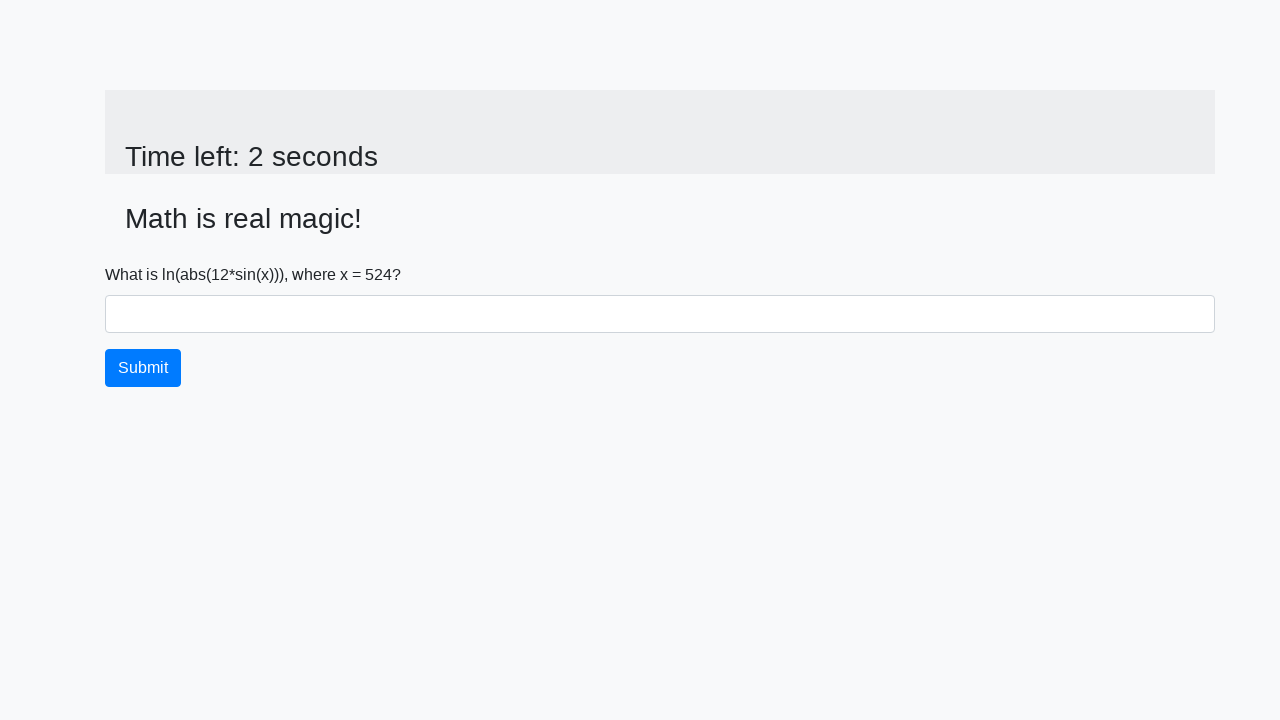

Filled answer field with calculated result: 1.9773686114076479 on #answer
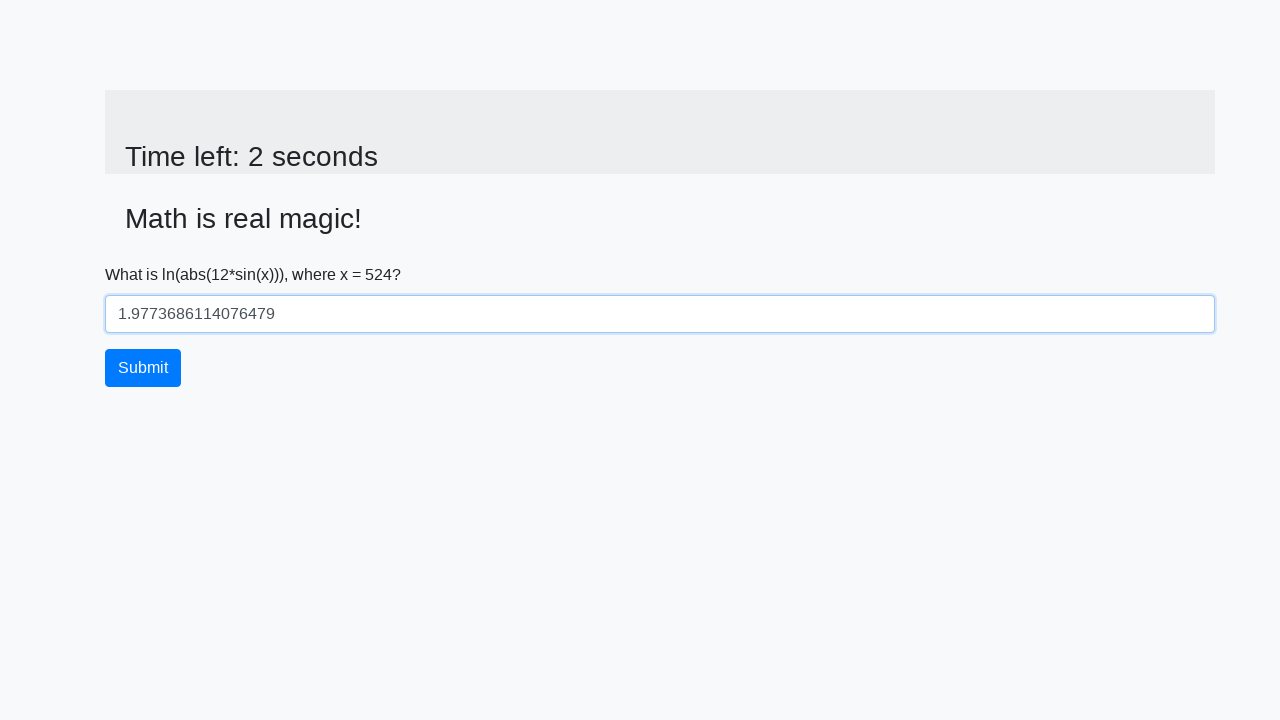

Clicked submit button to submit the answer at (143, 368) on [type='submit']
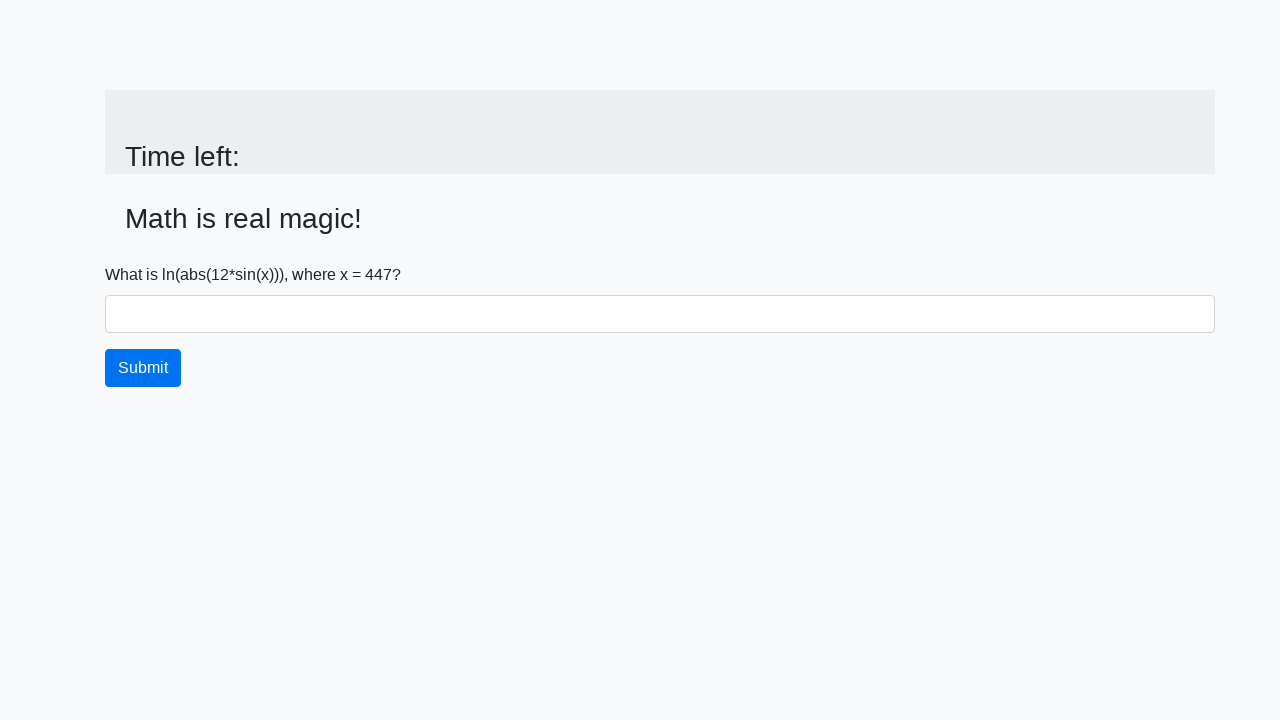

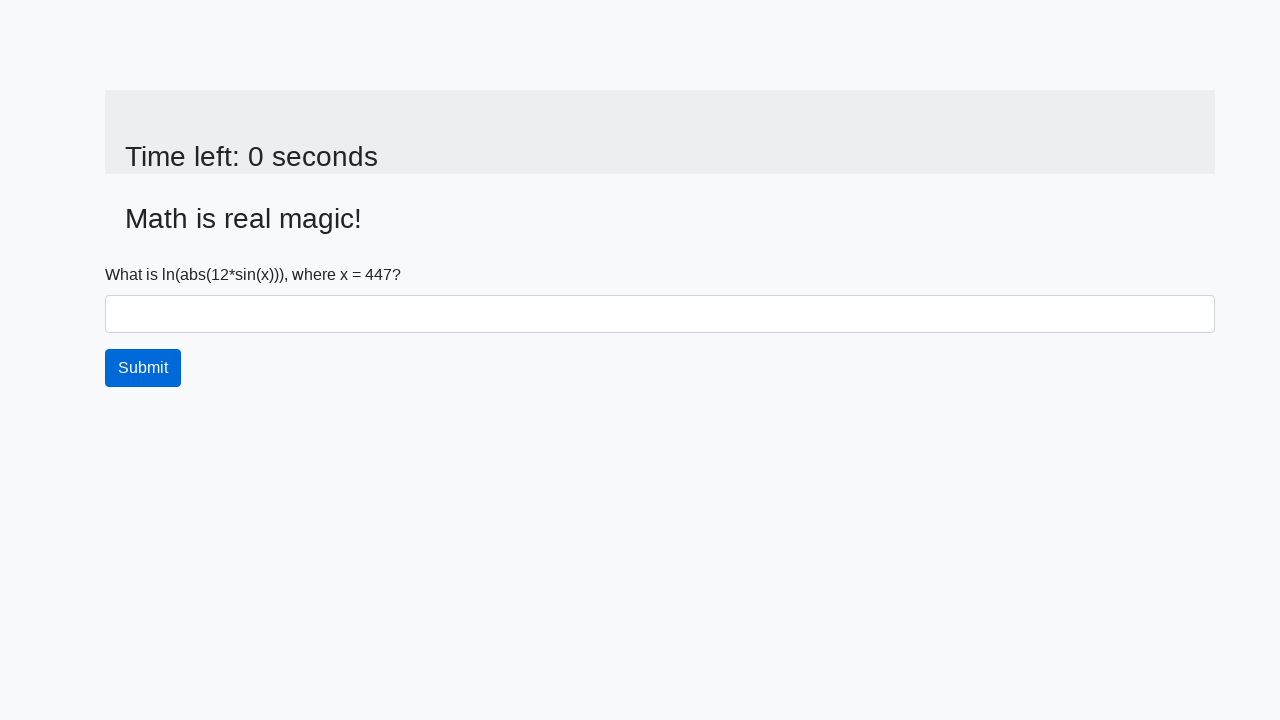